Tests deleting a todo item by hovering over it and clicking the destroy button.

Starting URL: https://demo.playwright.dev/todomvc

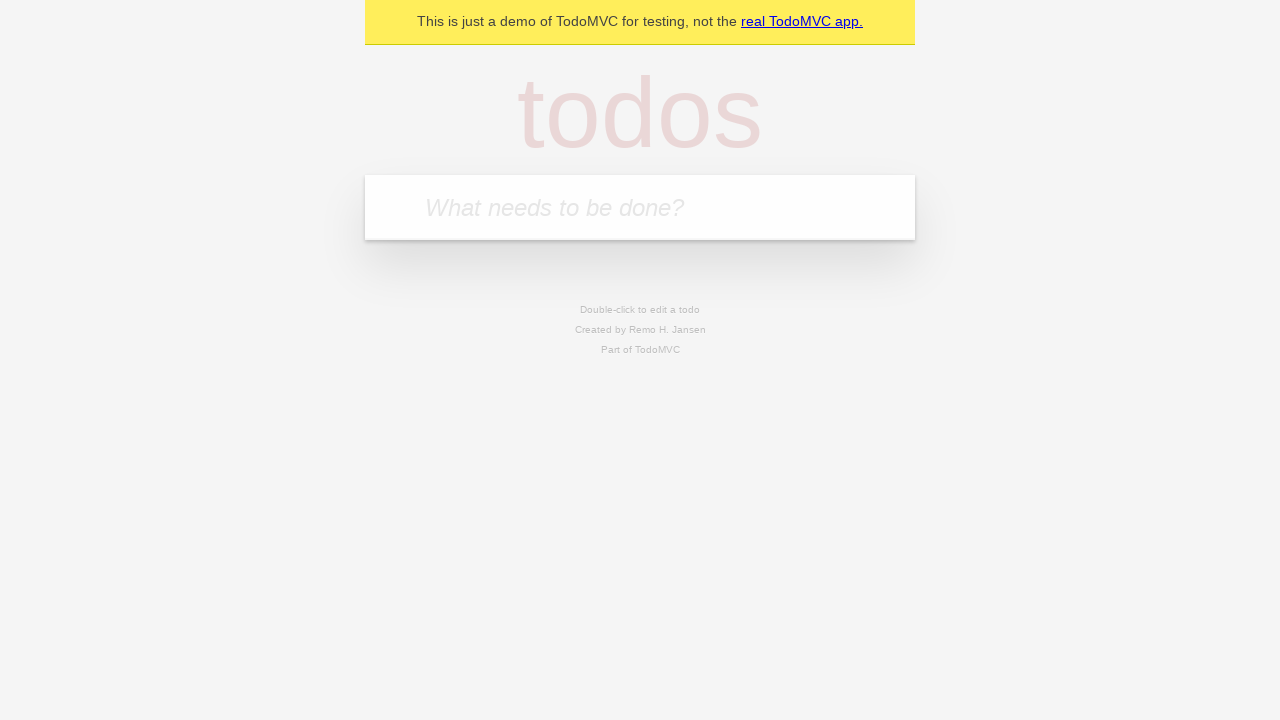

Filled new todo input with 'Task to delete' on .new-todo
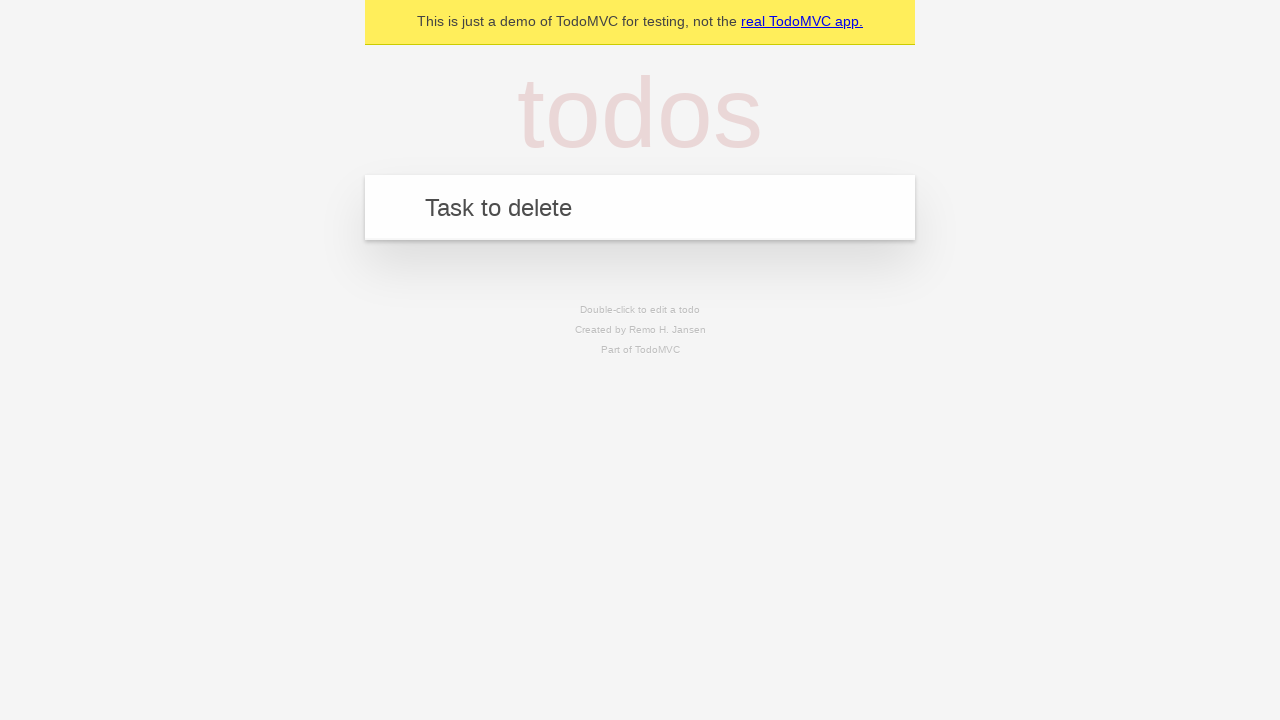

Pressed Enter to create the todo item
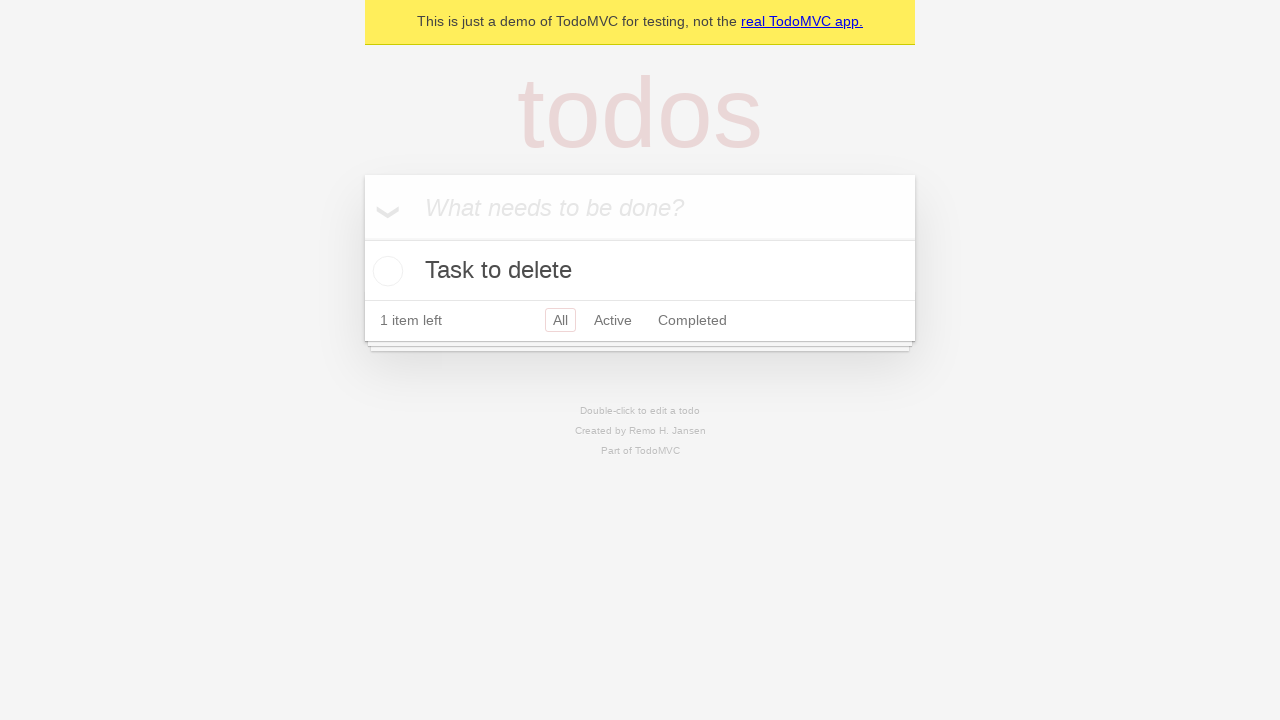

Todo item appeared in the list
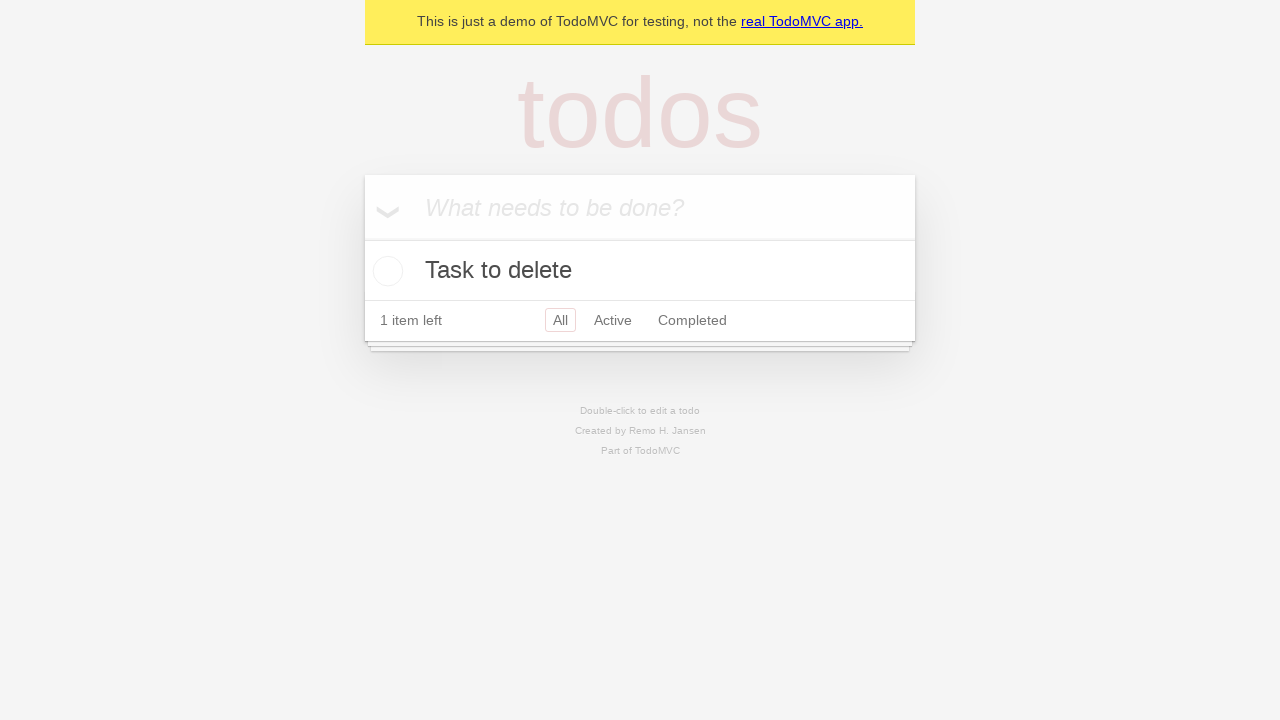

Hovered over todo item to reveal destroy button at (640, 271) on .todo-list li
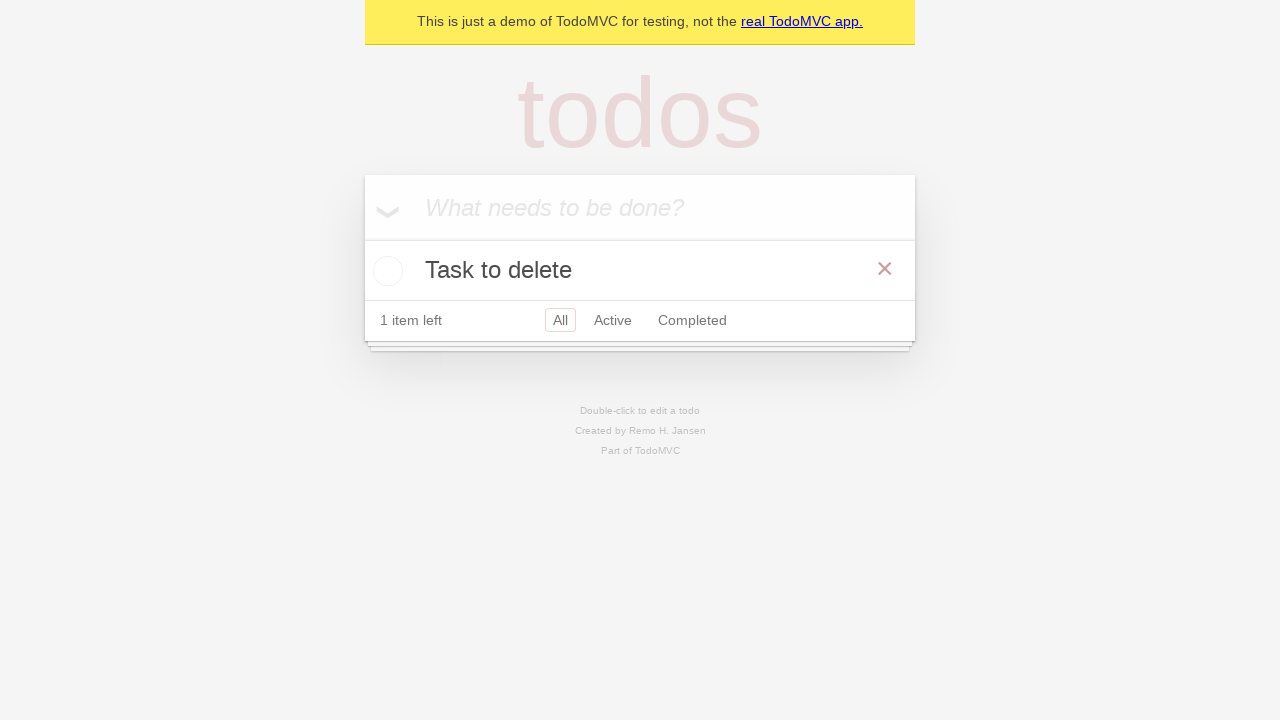

Clicked destroy button to delete the todo item at (885, 269) on .todo-list li .destroy
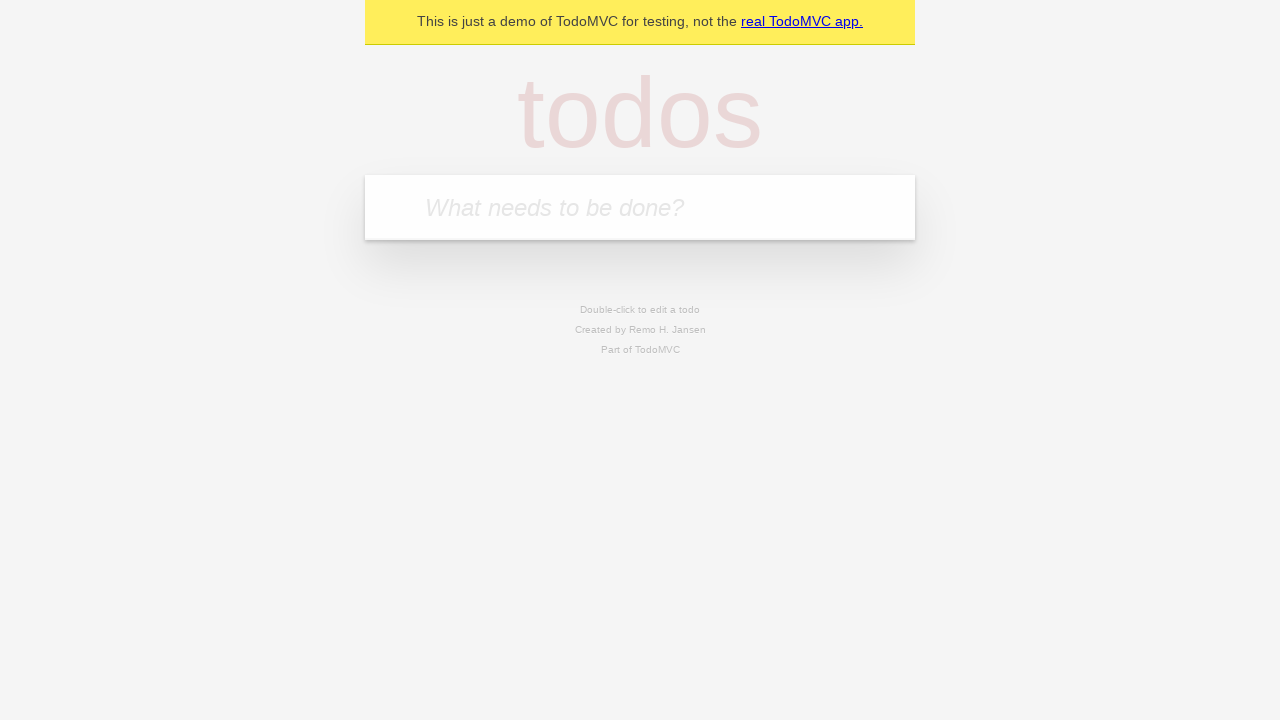

Verified todo item was successfully deleted from the list
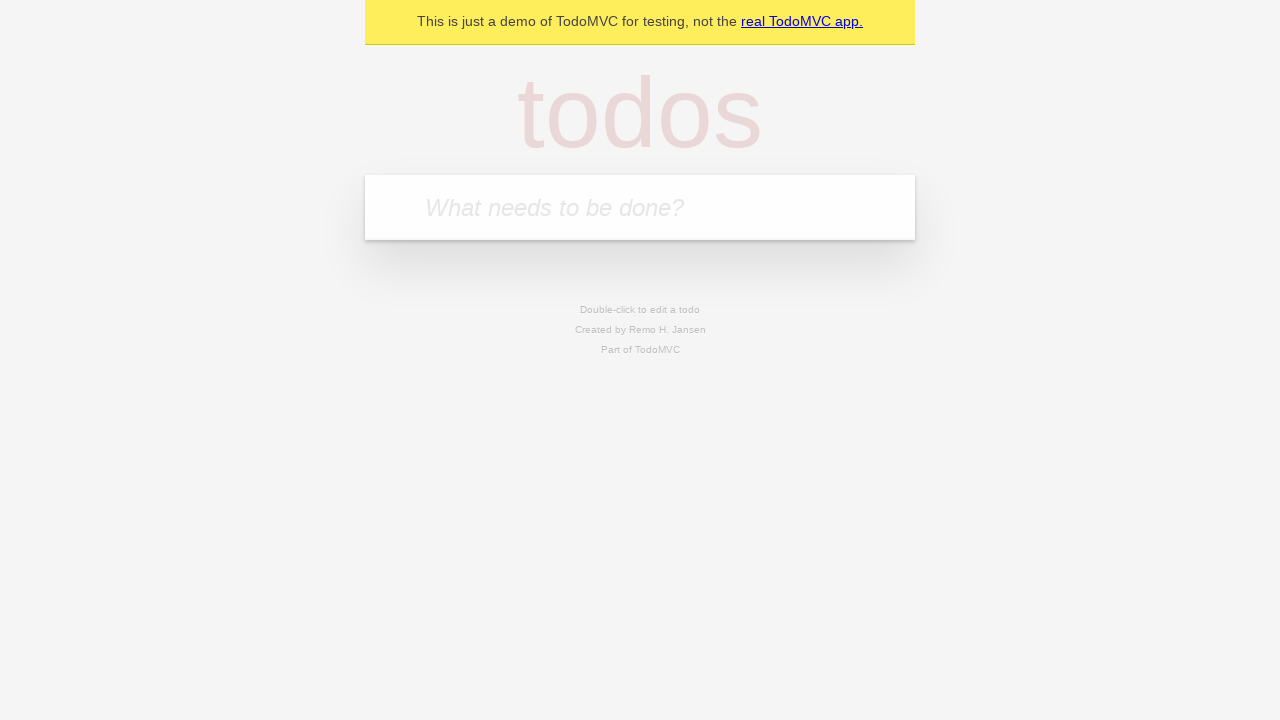

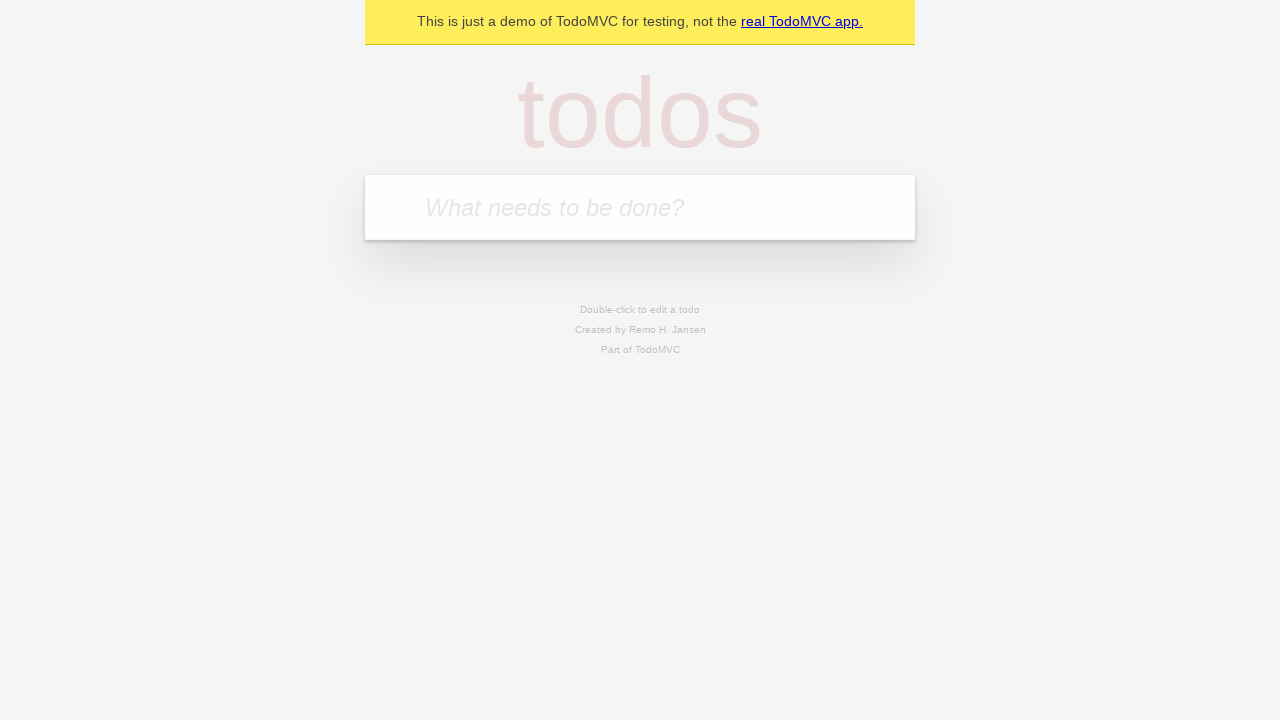